Tests JavaScript alert handling by navigating to W3Schools alert demo page, switching to the iframe, clicking the "Try it" button to trigger an alert, and accepting the alert dialog

Starting URL: https://www.w3schools.com/jsref/tryit.asp?filename=tryjsref_alert

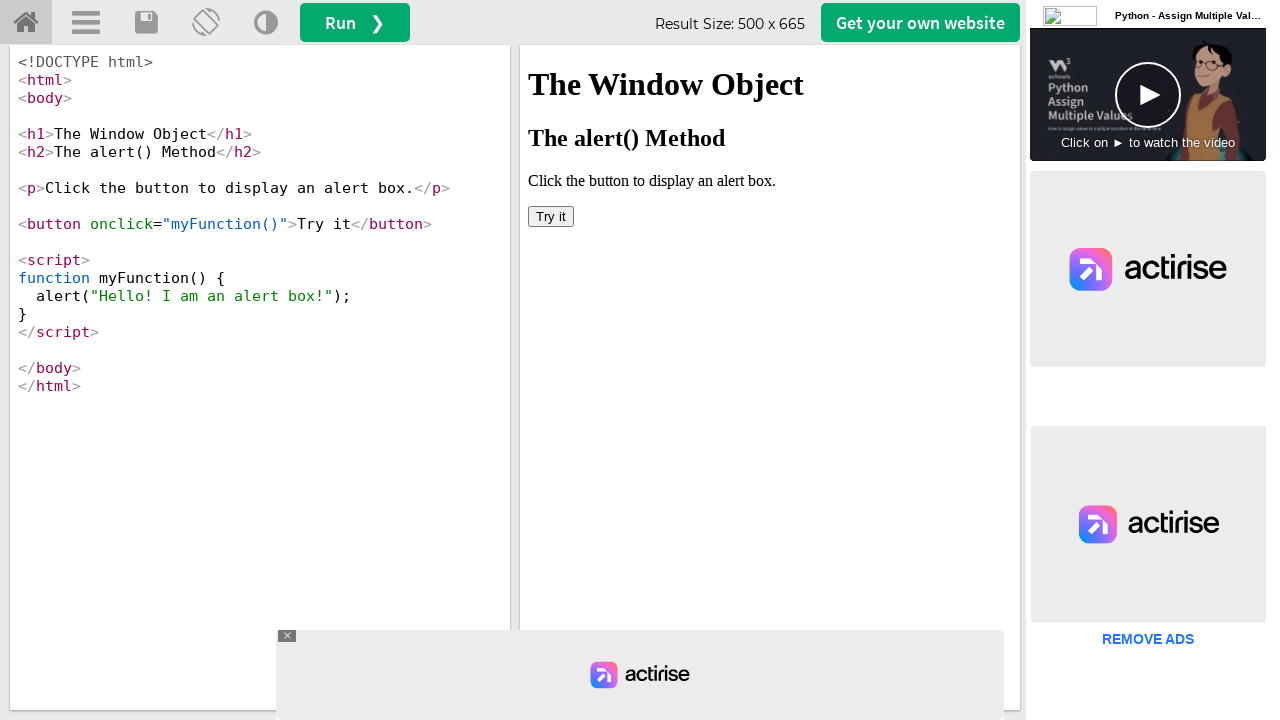

Located iframe with selector #iframeResult
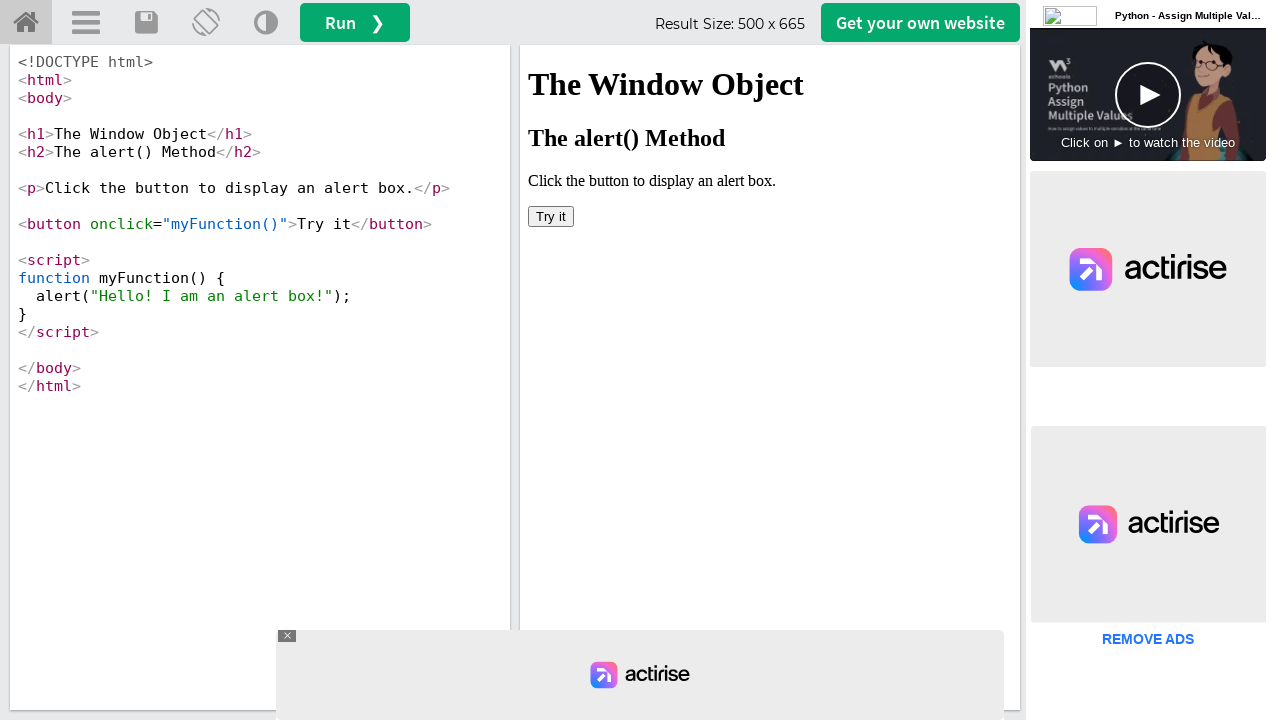

Set up dialog handler to accept alert dialogs
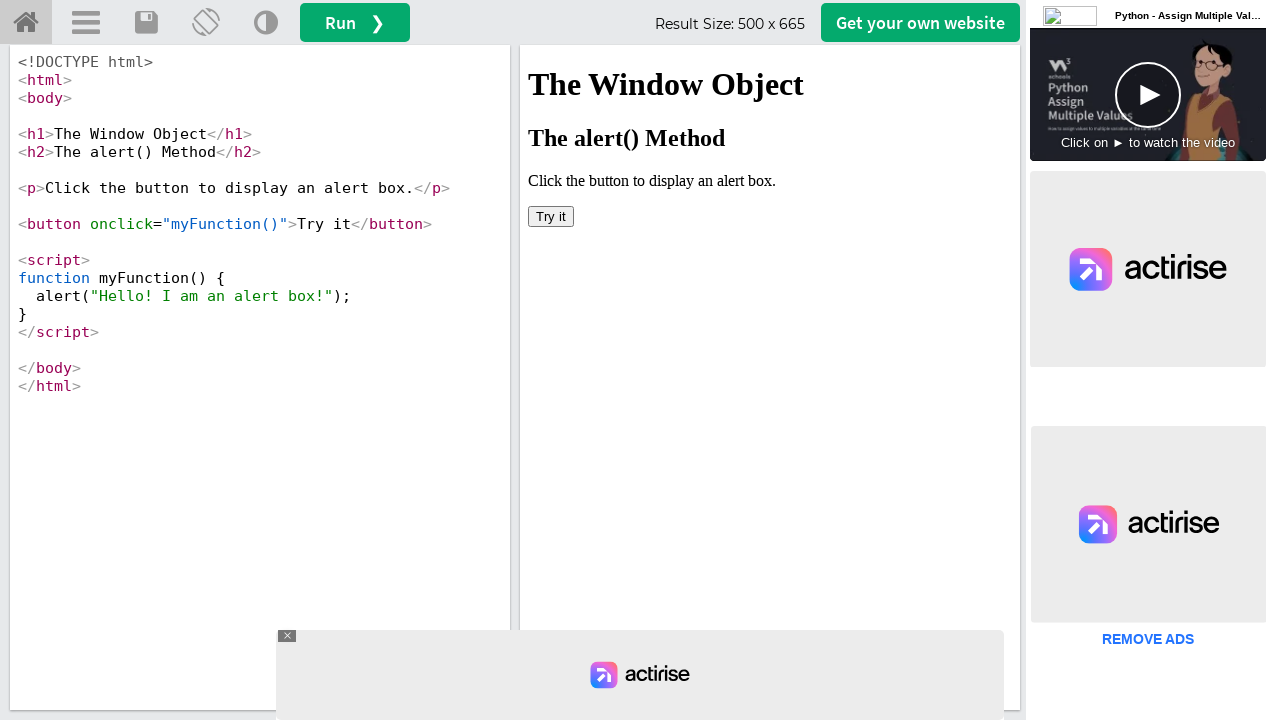

Clicked 'Try it' button to trigger alert at (551, 216) on #iframeResult >> internal:control=enter-frame >> xpath=//button[contains(text(),
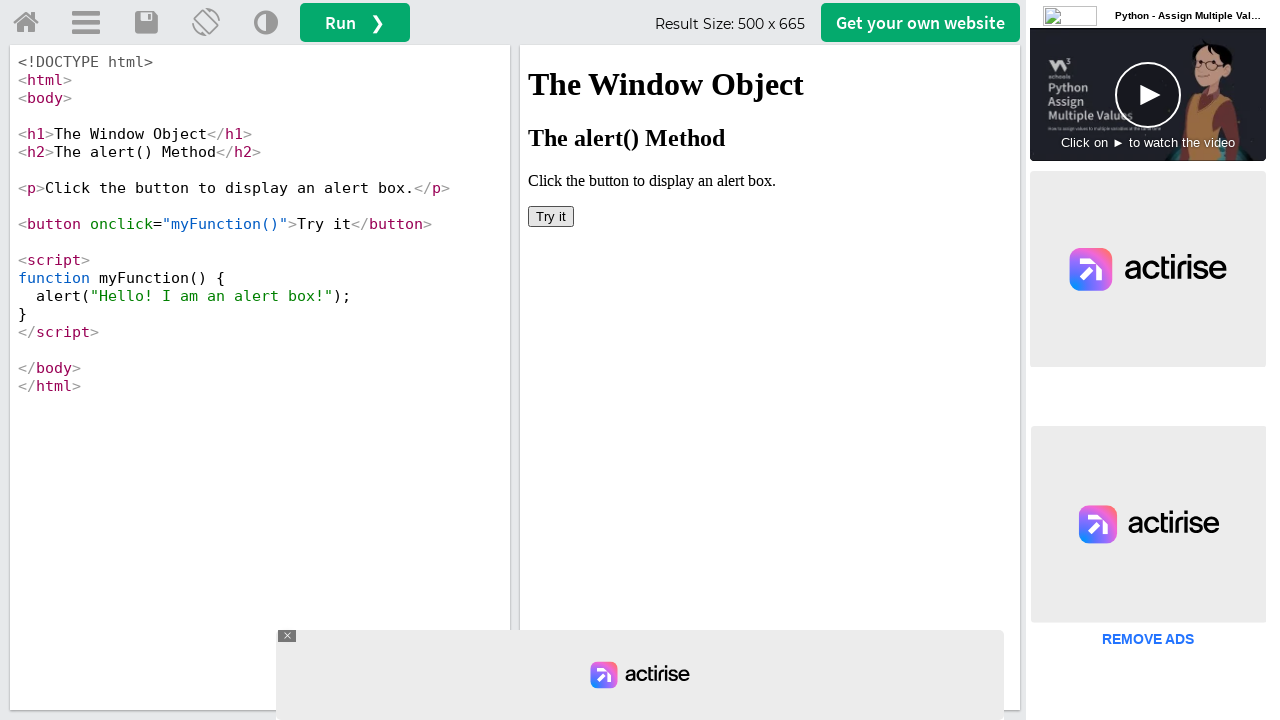

Waited 500ms for alert to be processed
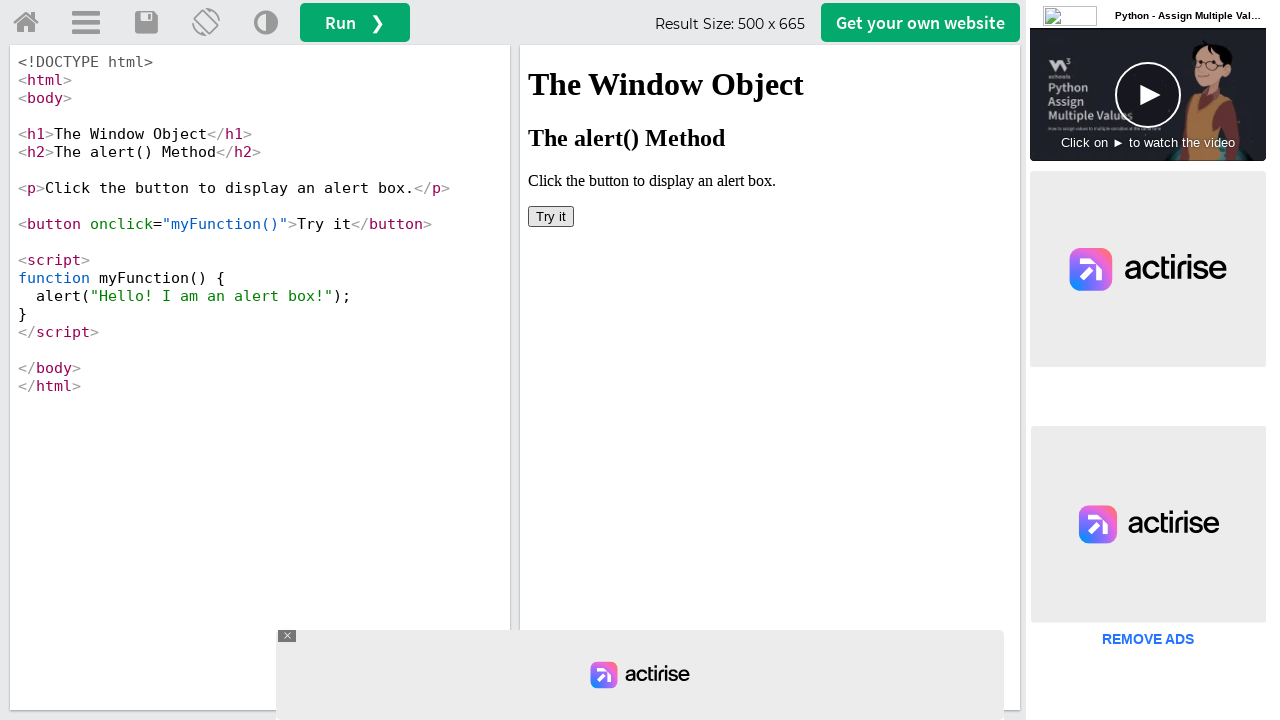

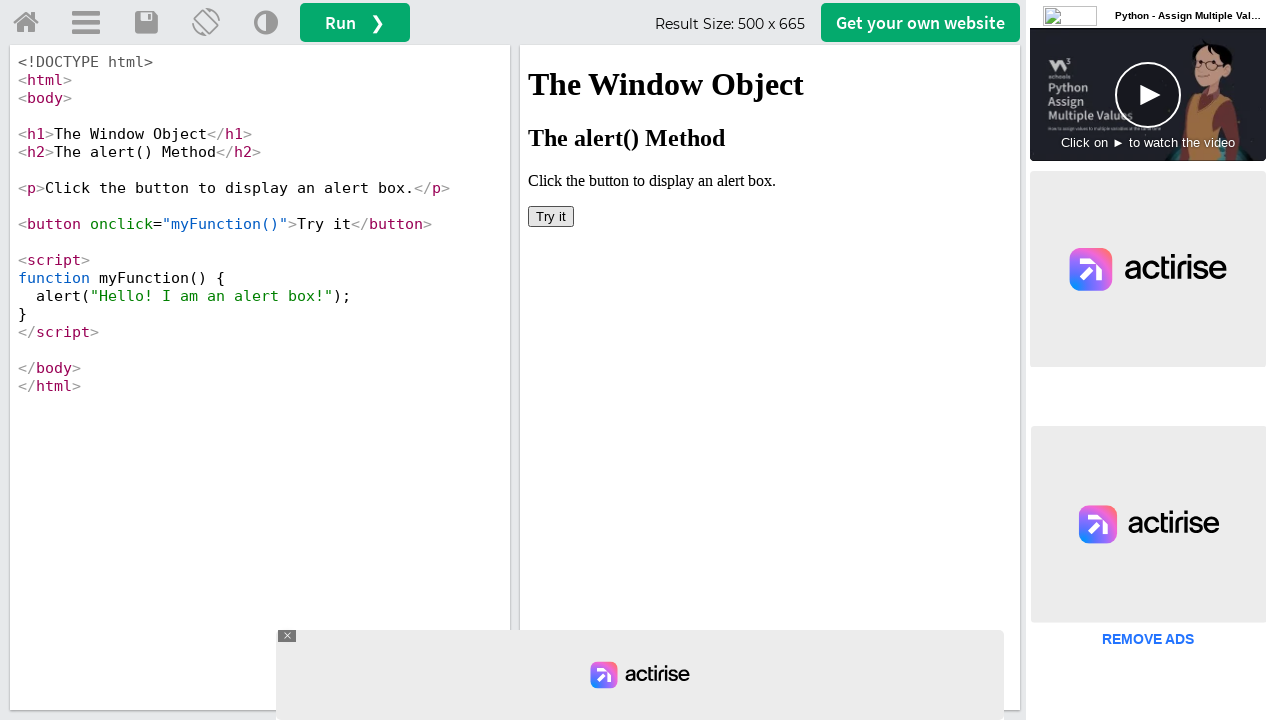